Tests tooltip functionality by hovering over an age input field and verifying the tooltip text appears

Starting URL: https://automationfc.github.io/jquery-tooltip/

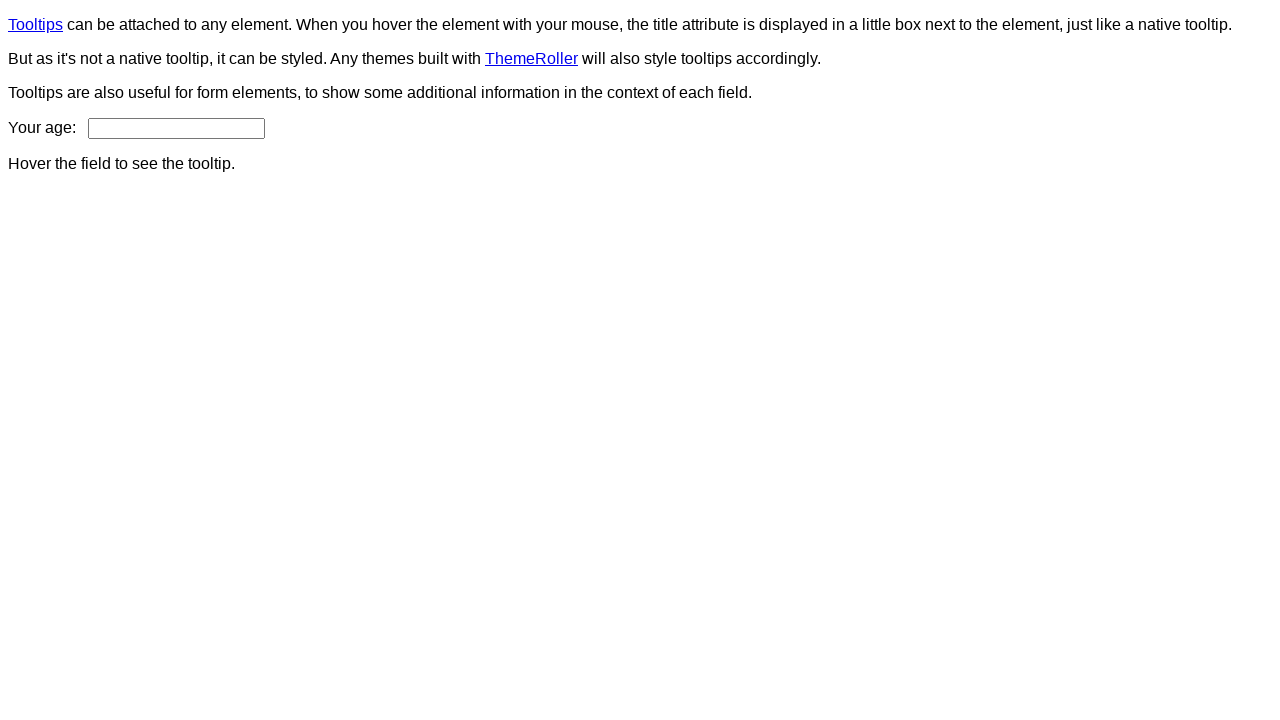

Hovered over age input field to trigger tooltip at (176, 128) on input#age
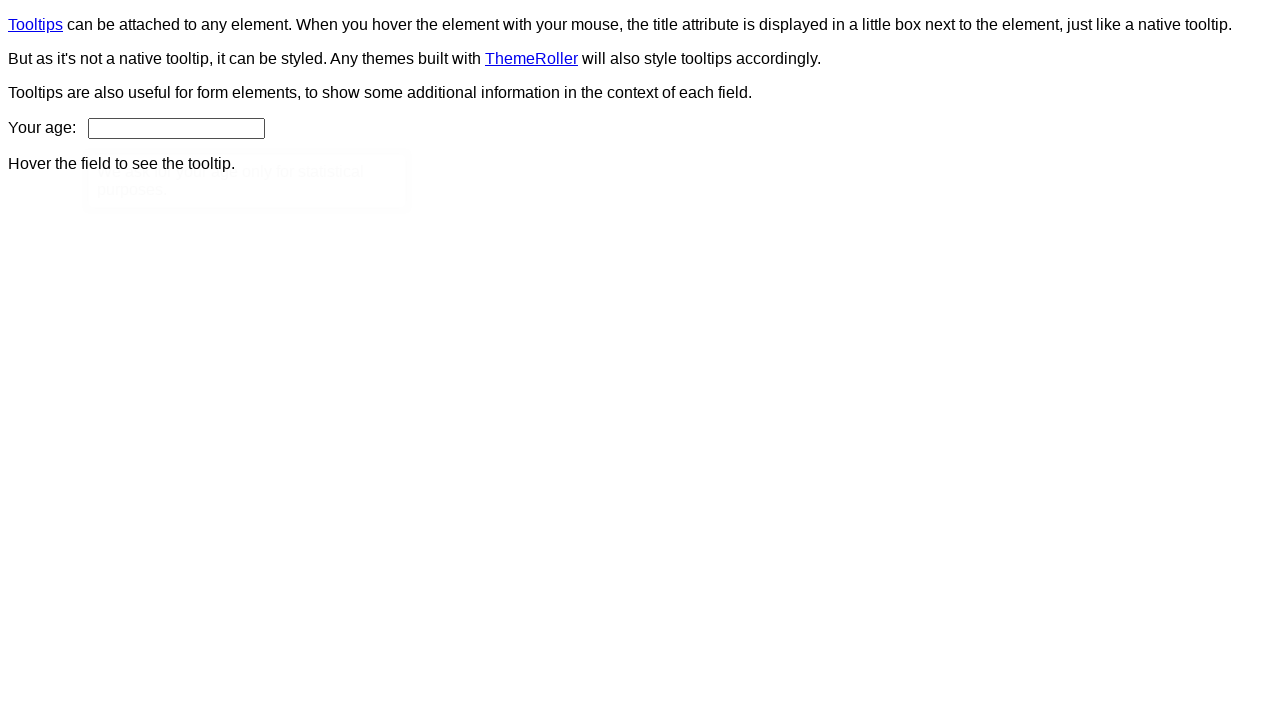

Tooltip appeared on screen
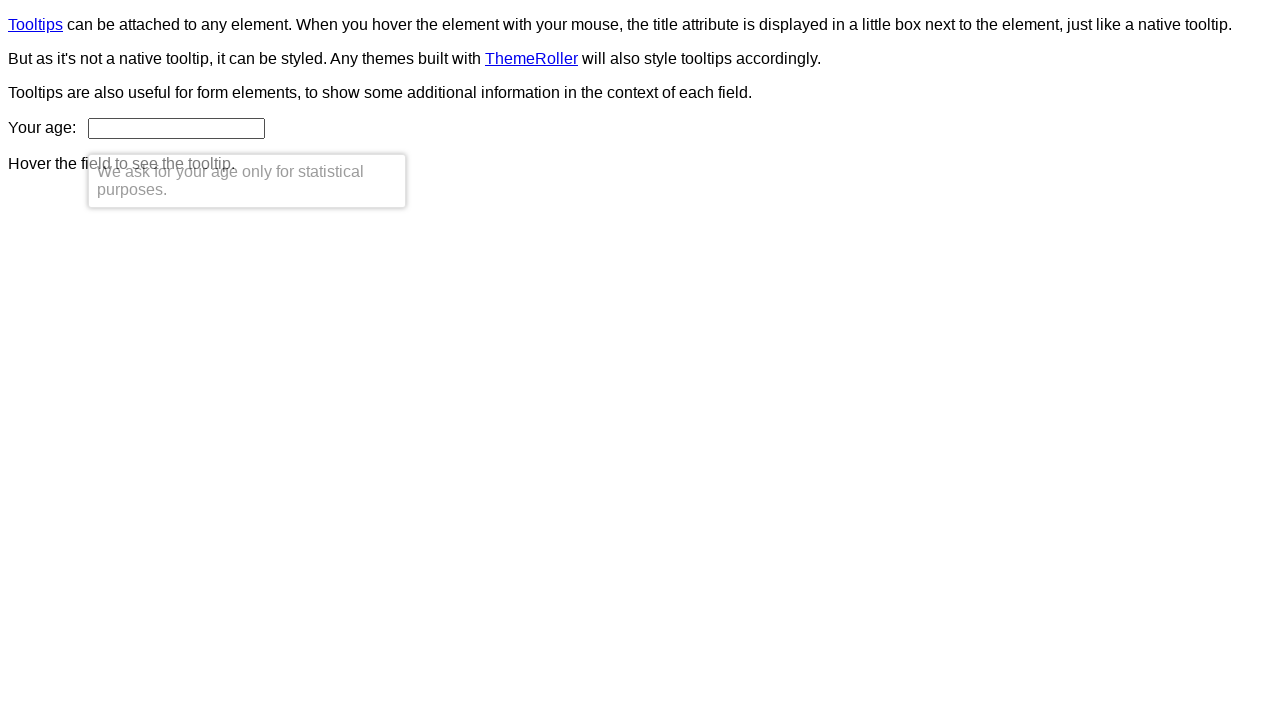

Retrieved tooltip text content
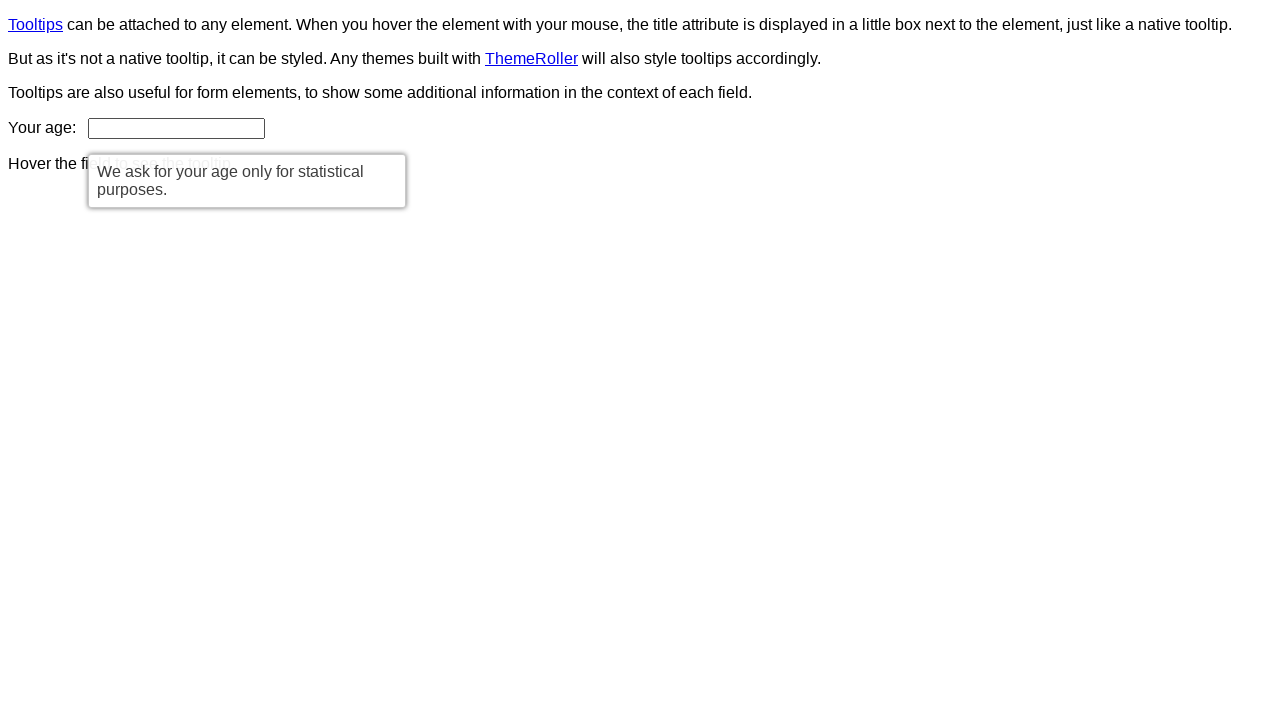

Verified tooltip text matches expected message: 'We ask for your age only for statistical purposes.'
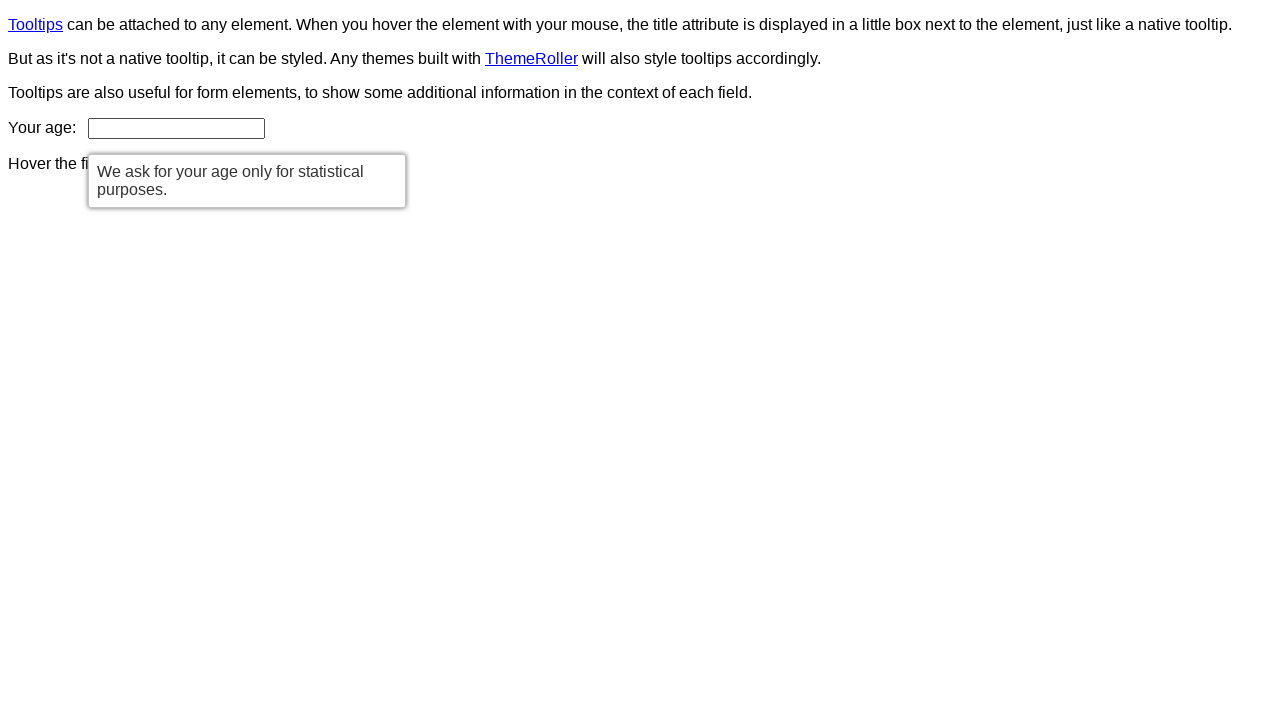

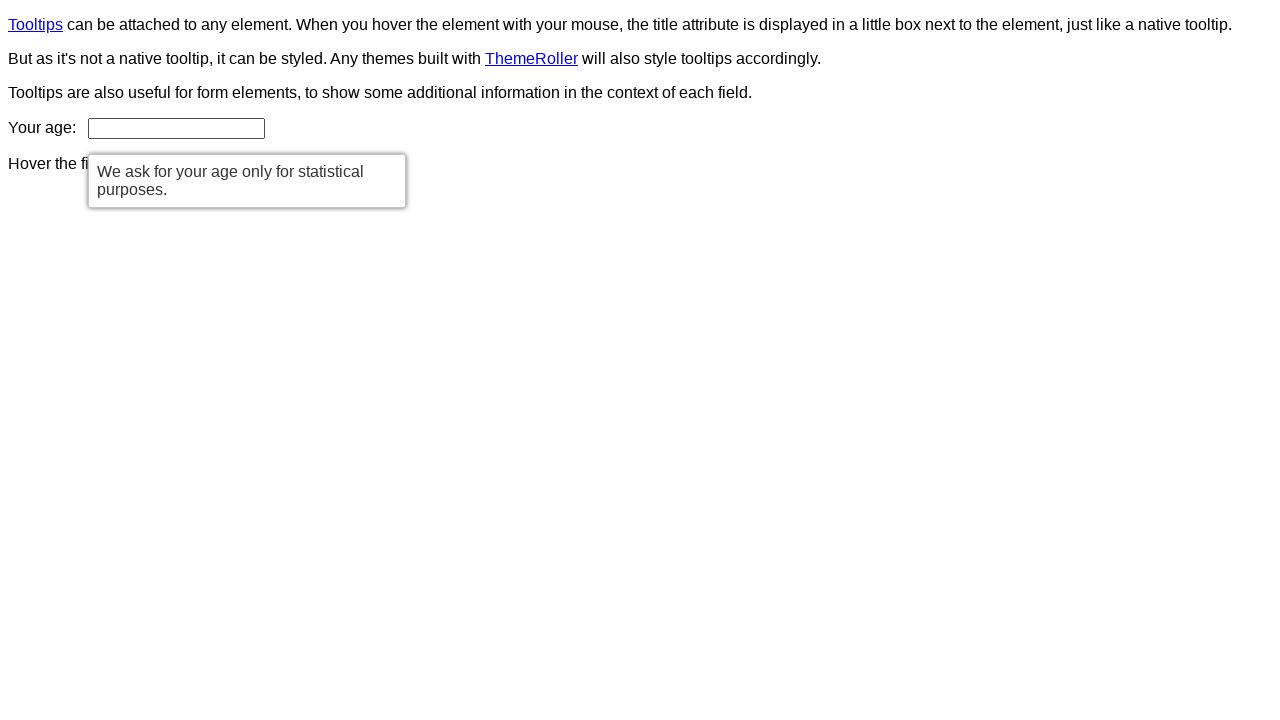